Navigates to an LMS homepage, clicks on the "My Account" link, and verifies that the page title matches the expected value.

Starting URL: https://alchemy.hguy.co/lms

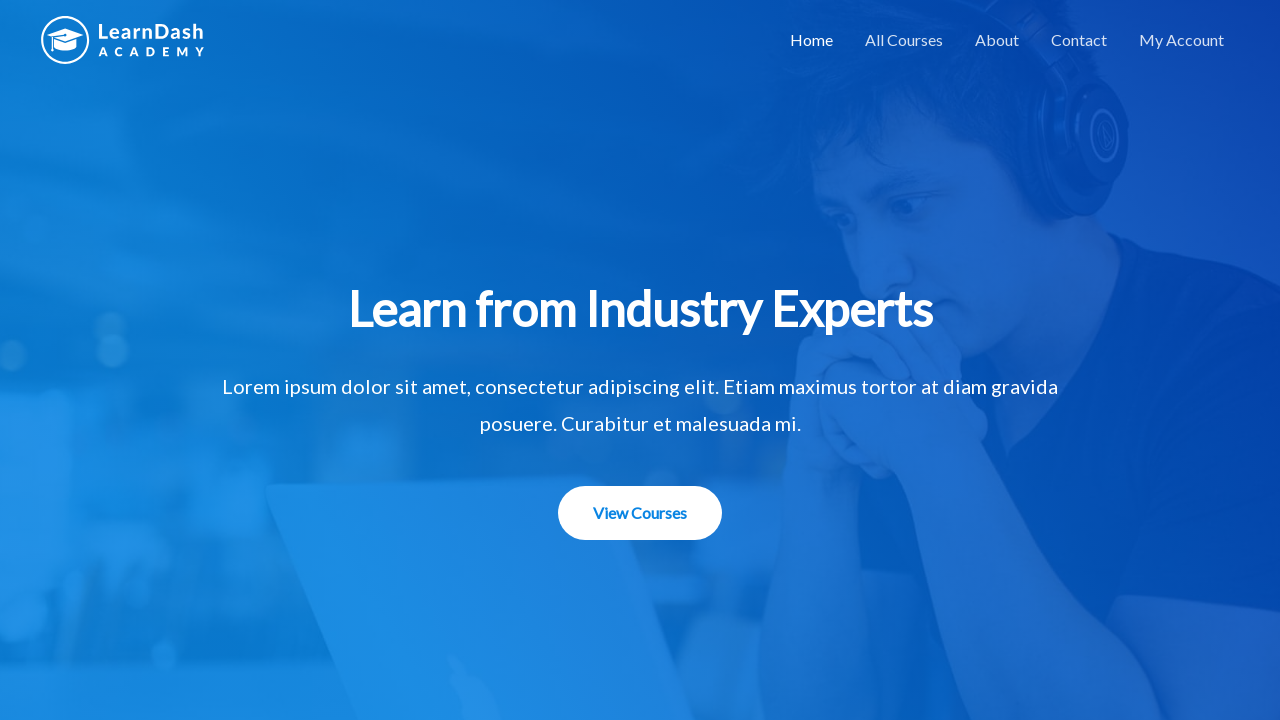

Navigated to LMS homepage at https://alchemy.hguy.co/lms
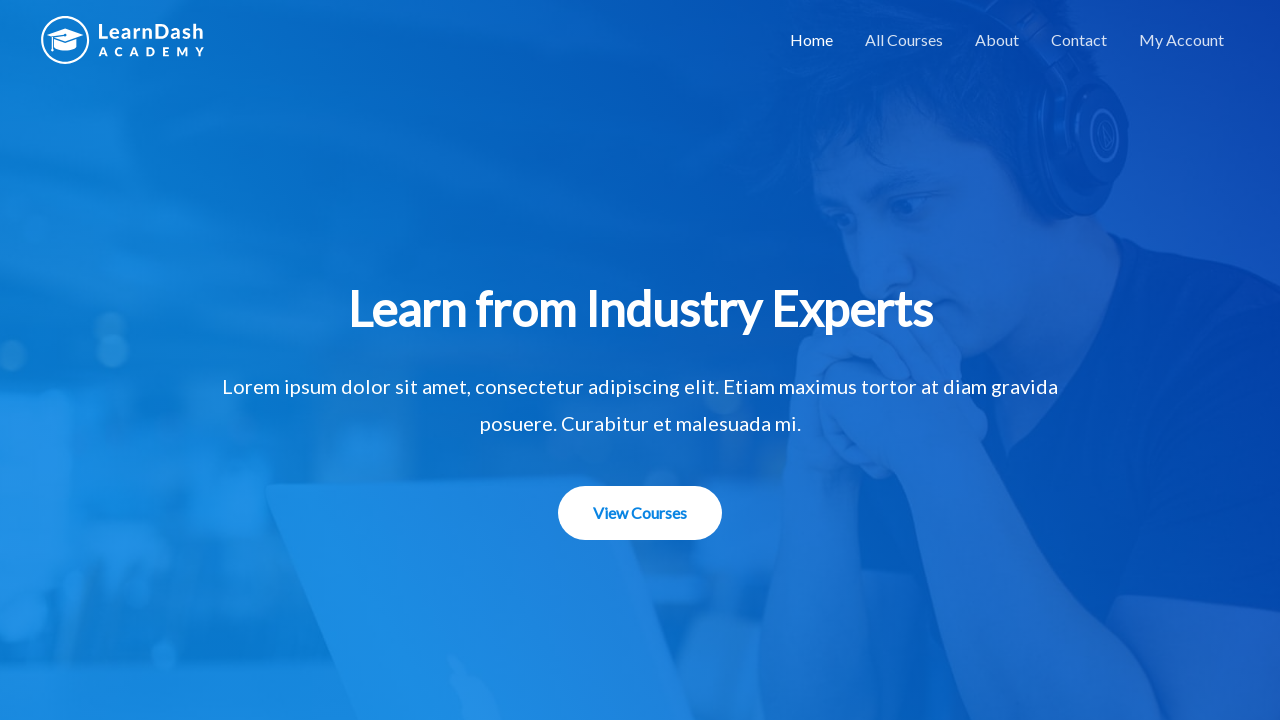

Clicked on 'My Account' link at (1182, 40) on text=My Account
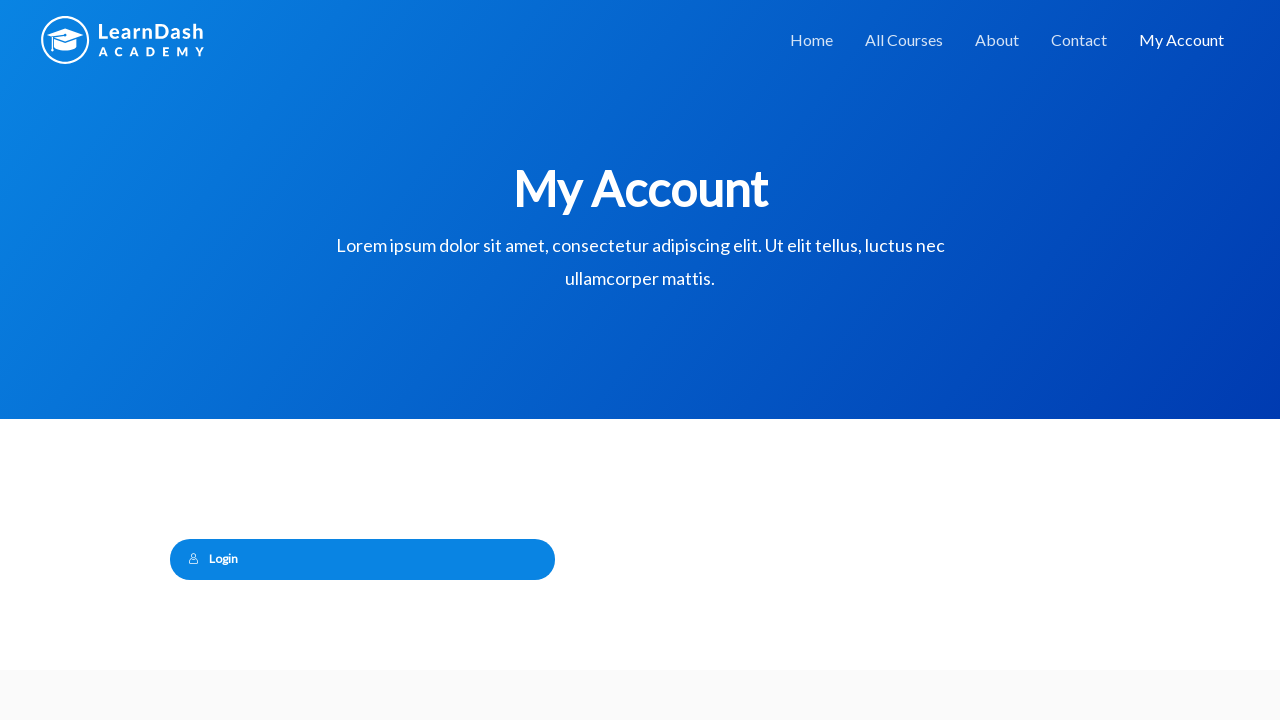

Page loaded and DOM content ready
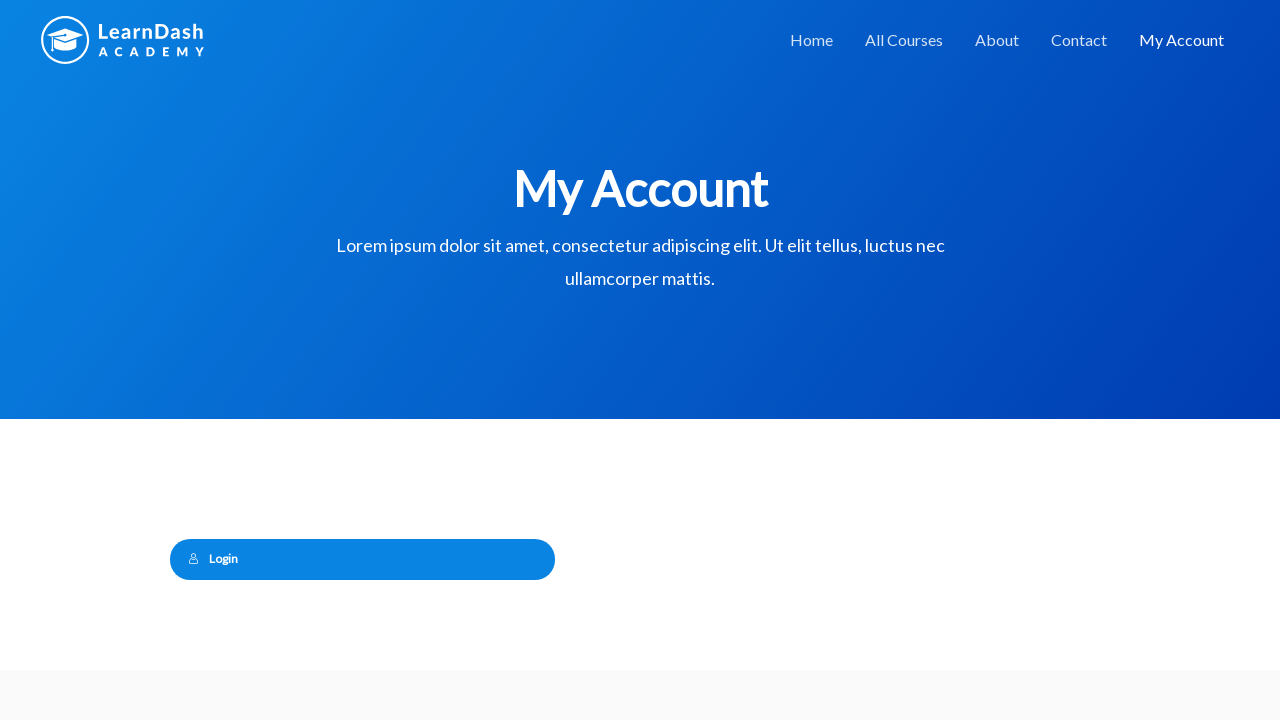

Verified page title is 'My Account – Alchemy LMS'
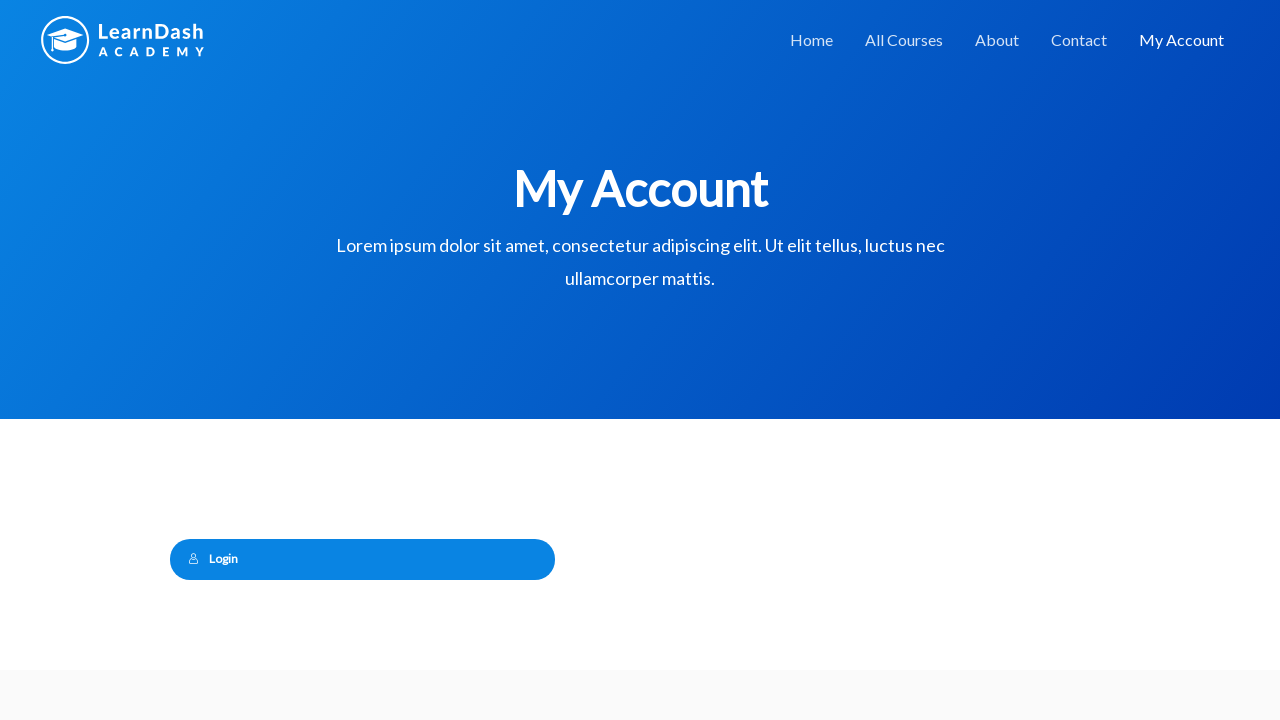

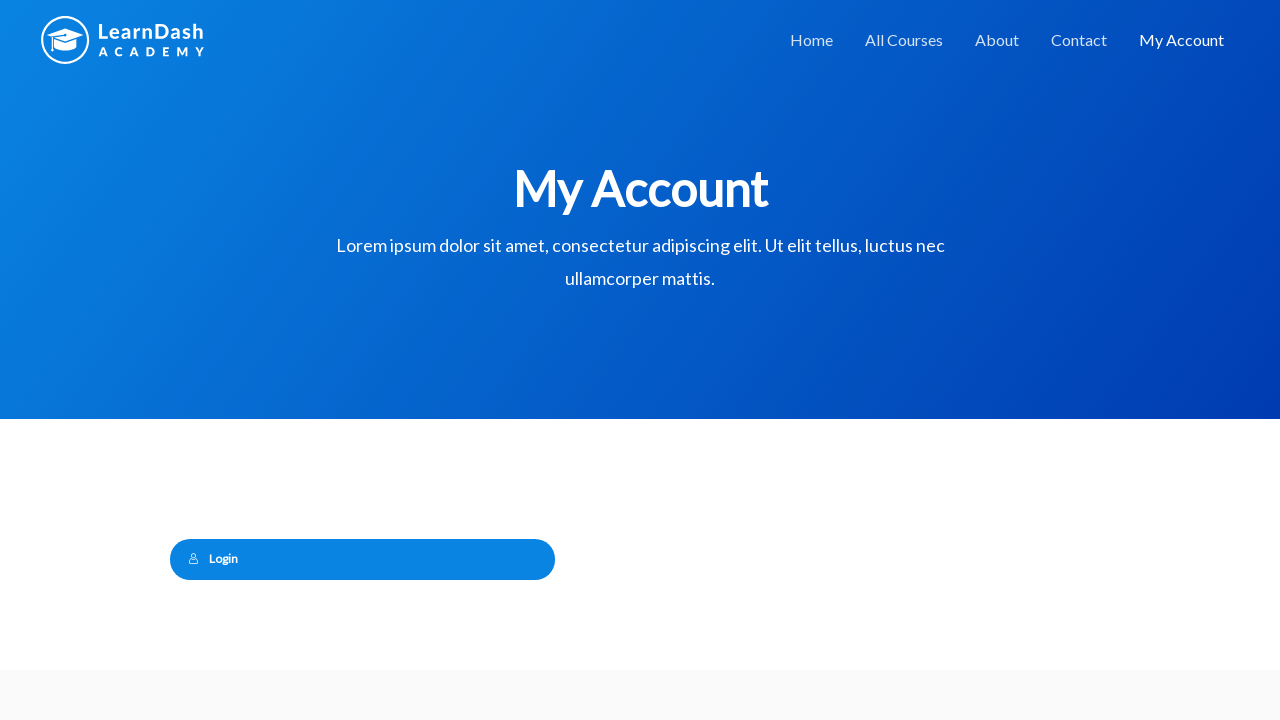